Tests window handling functionality by filling a form on the main page, opening a new window, and completing a registration form in the new window with personal details including name, language preferences, email, and password.

Starting URL: https://www.hyrtutorials.com/p/window-handles-practice.html

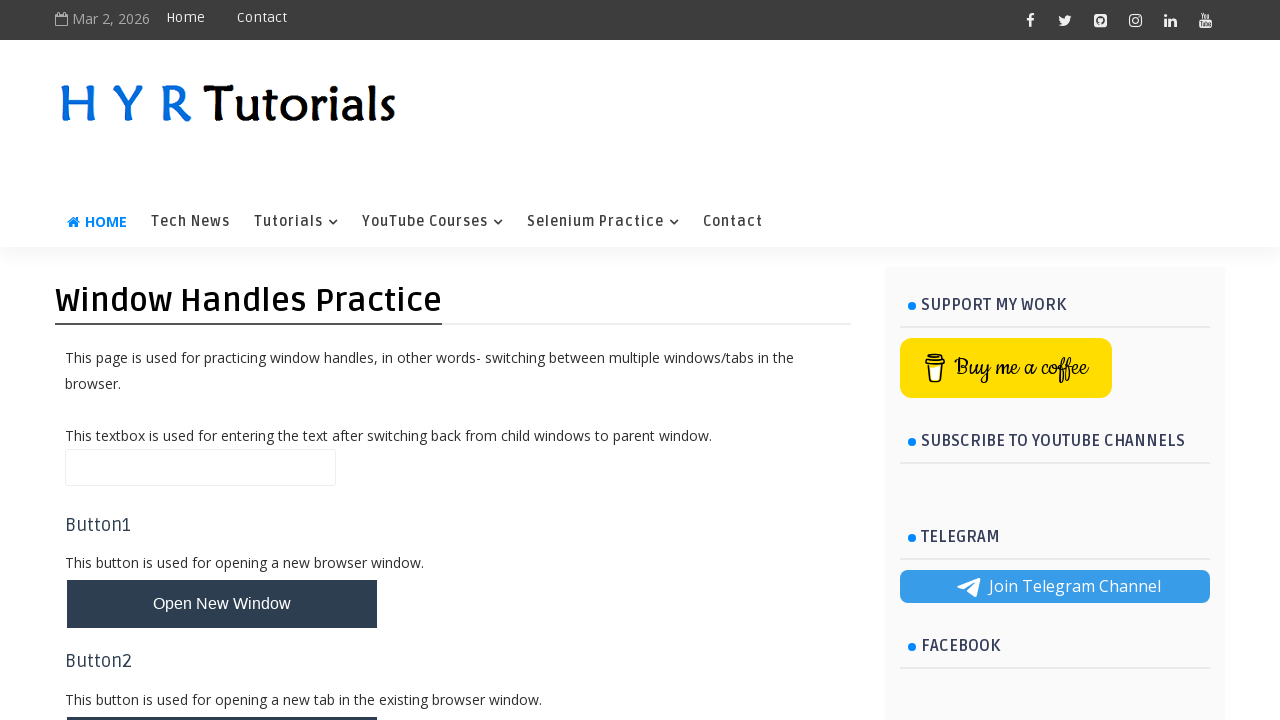

Filled name field with '7542' on main page on #name
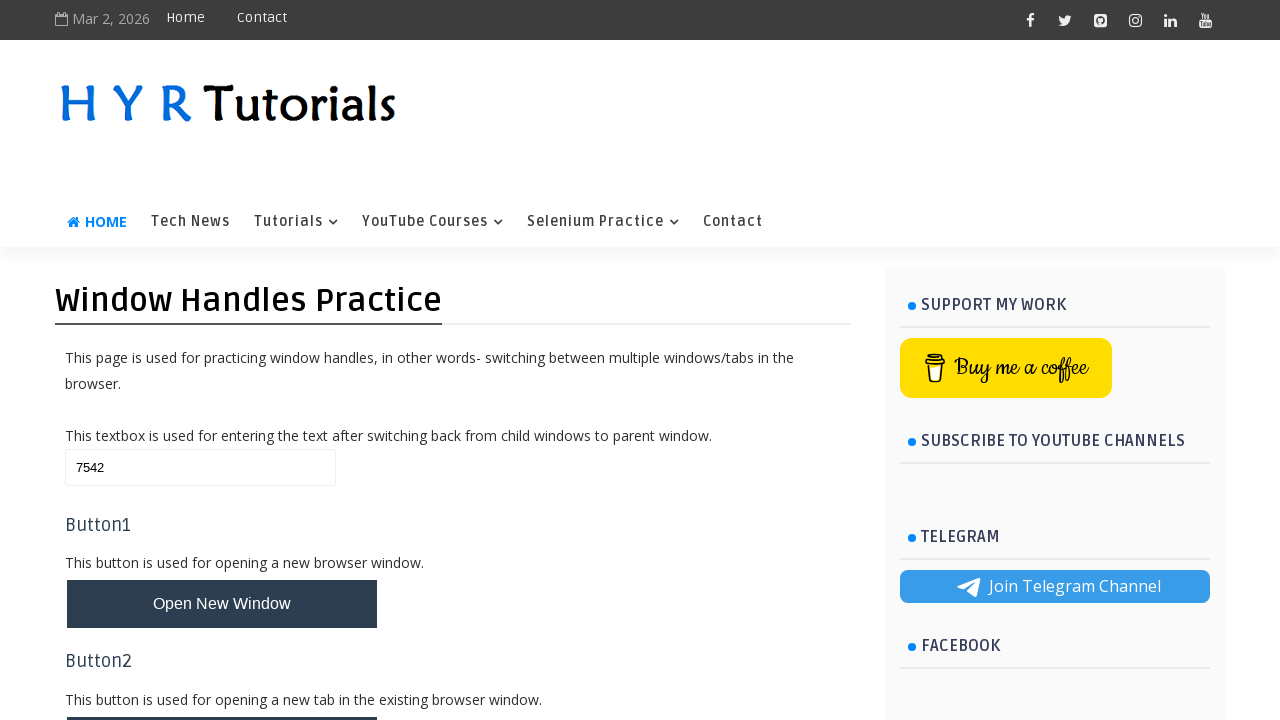

Clicked button to open new window at (222, 604) on (//button[@class='whButtons'])[1]
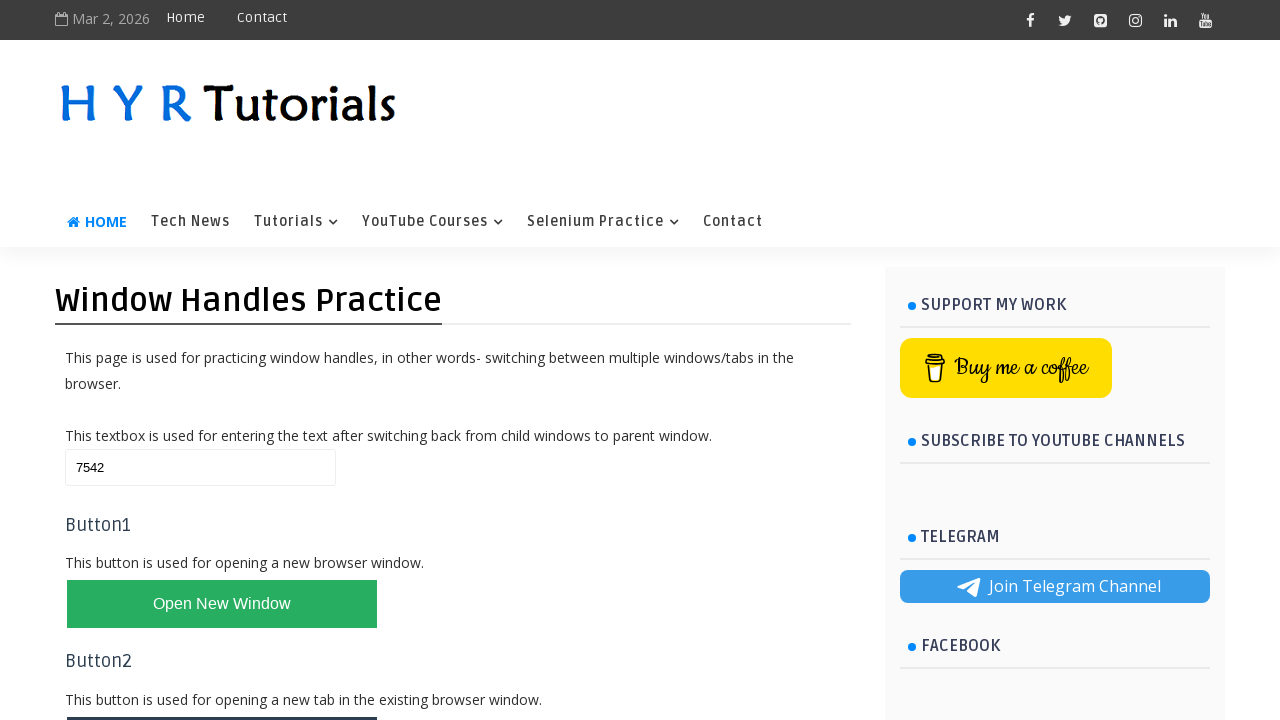

New window opened and page loaded
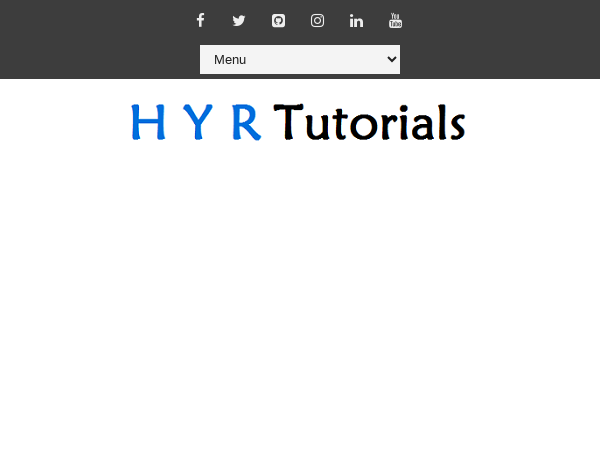

Filled first name field with 'foxcon' on input[name='fName']
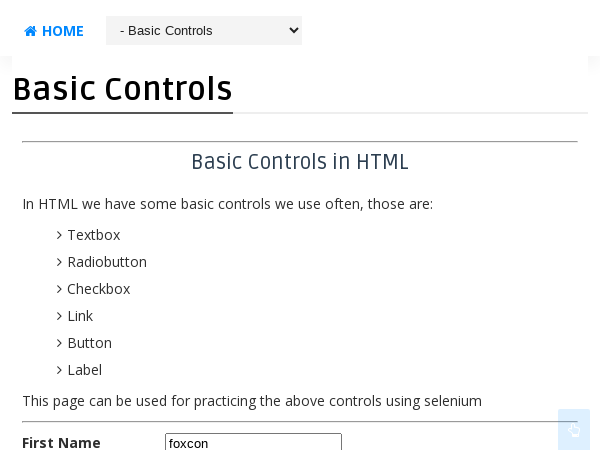

Filled last name field with 'swap' on (//input[@class='bcTextBox'])[2]
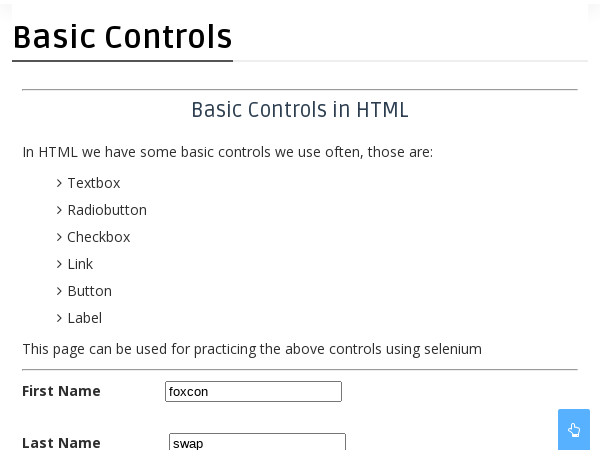

Checked English language checkbox at (174, 225) on #englishchbx
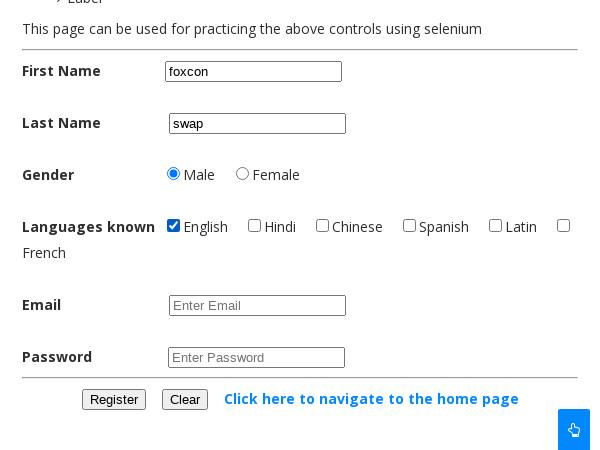

Checked French language checkbox at (564, 225) on #frenchchbx
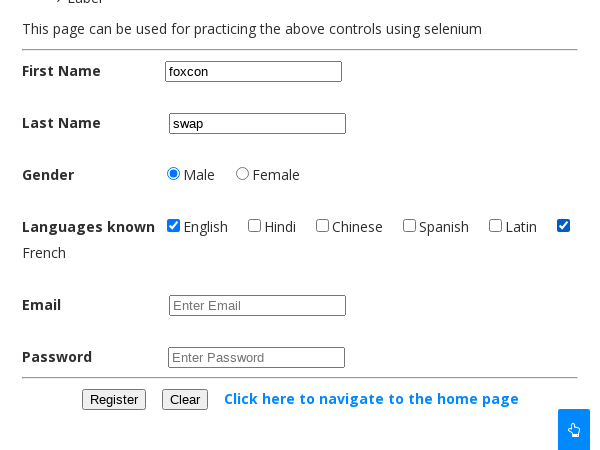

Filled email field with 'testuser@example.com' on #email
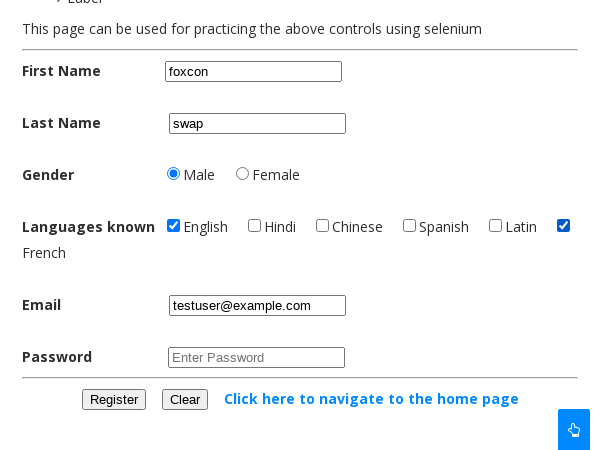

Filled password field with 'testPass#456' on #password
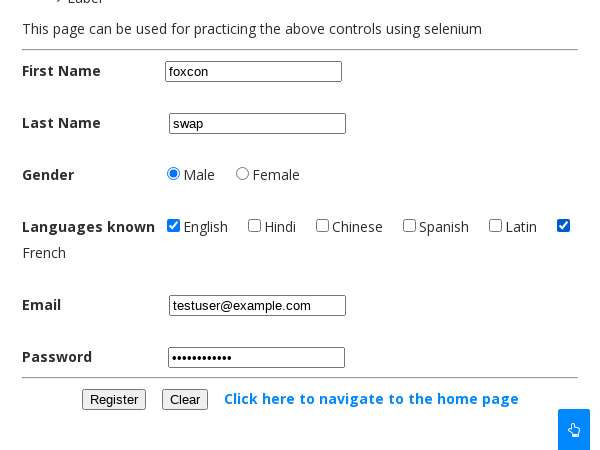

Clicked submit button to complete registration at (114, 399) on (//button[@class='bcButton'])[1]
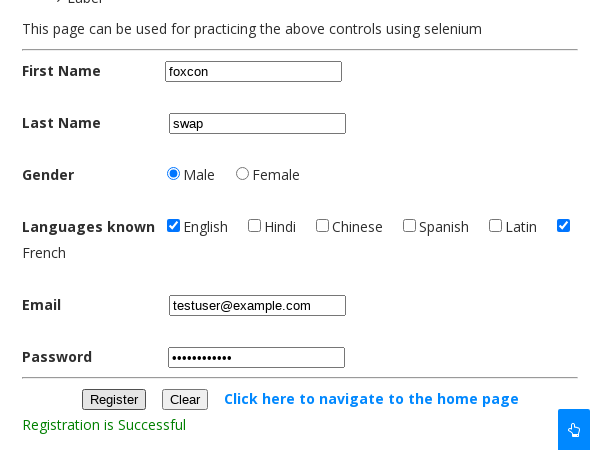

Registration confirmation message appeared
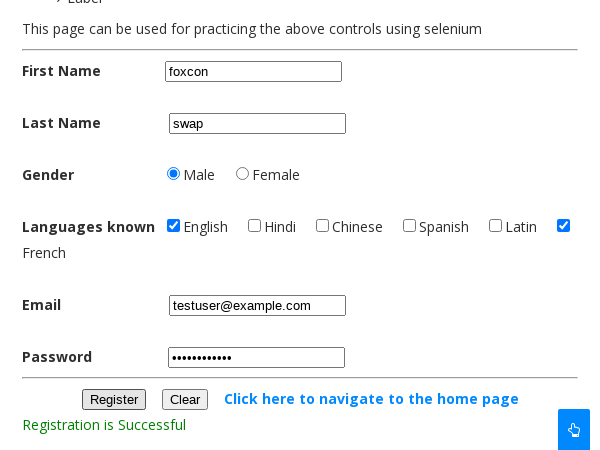

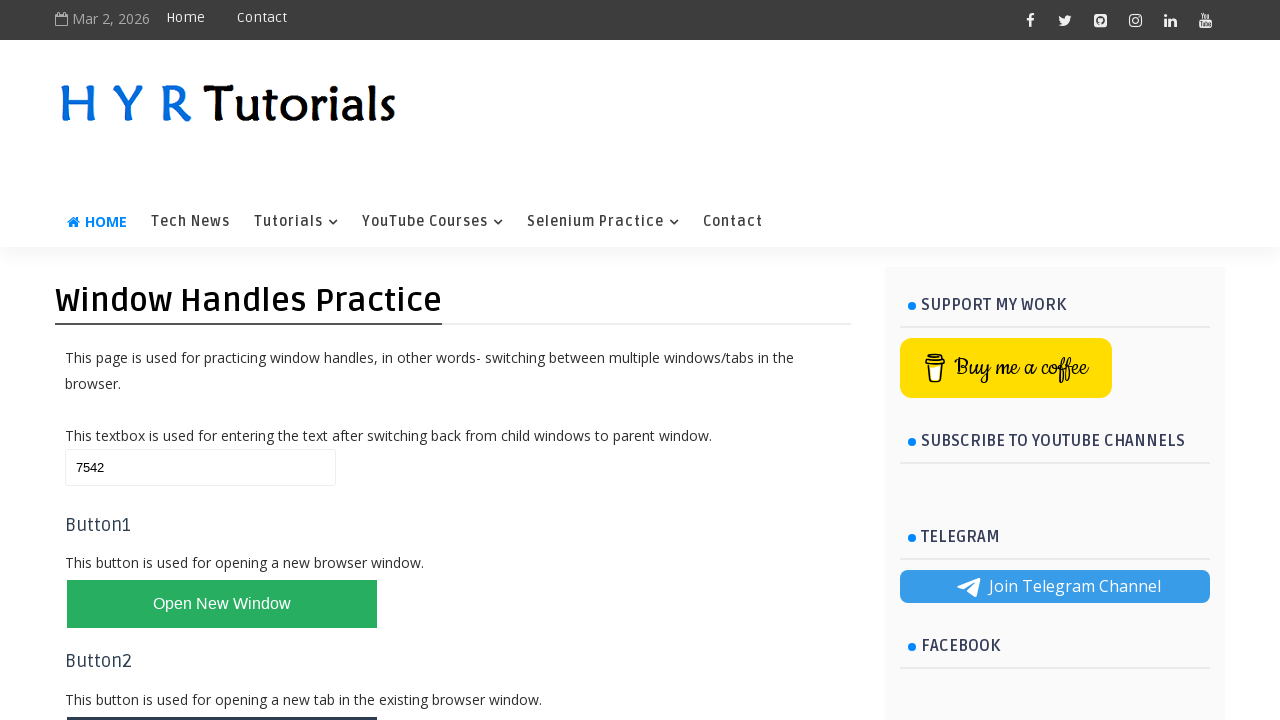